Tests autocomplete field by entering an address

Starting URL: https://formy-project.herokuapp.com/autocomplete

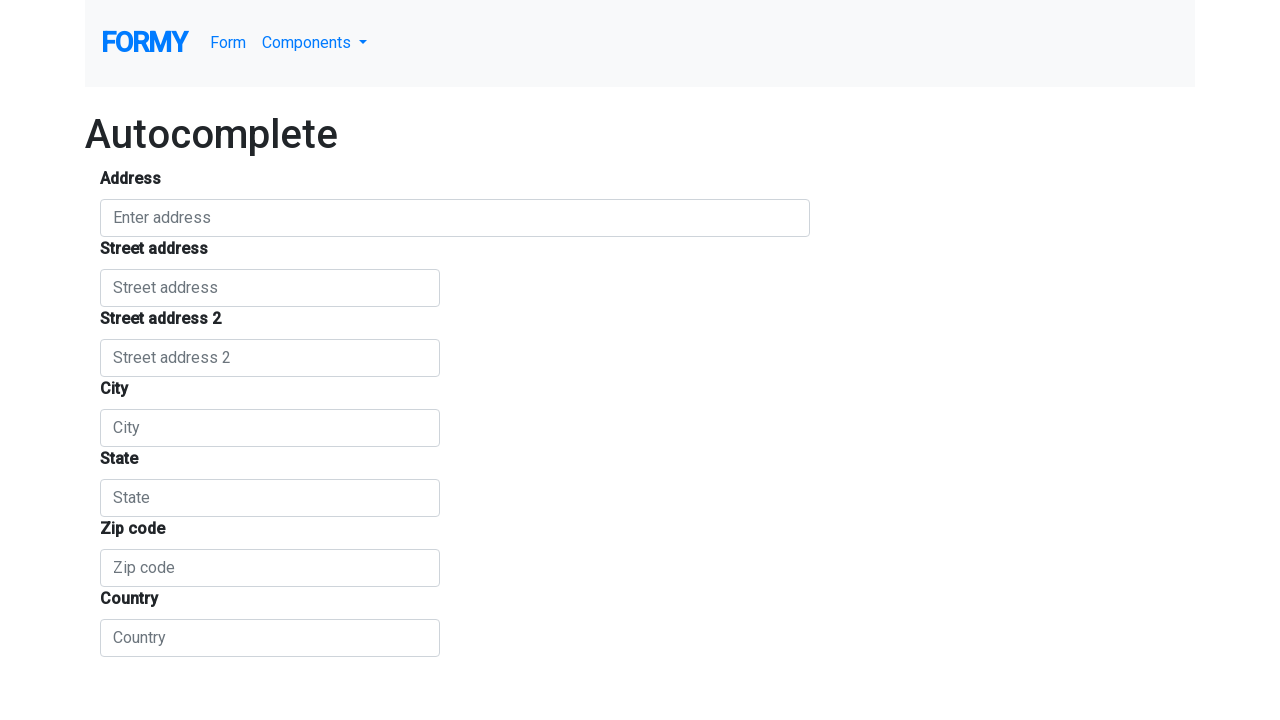

Navigated to autocomplete test page
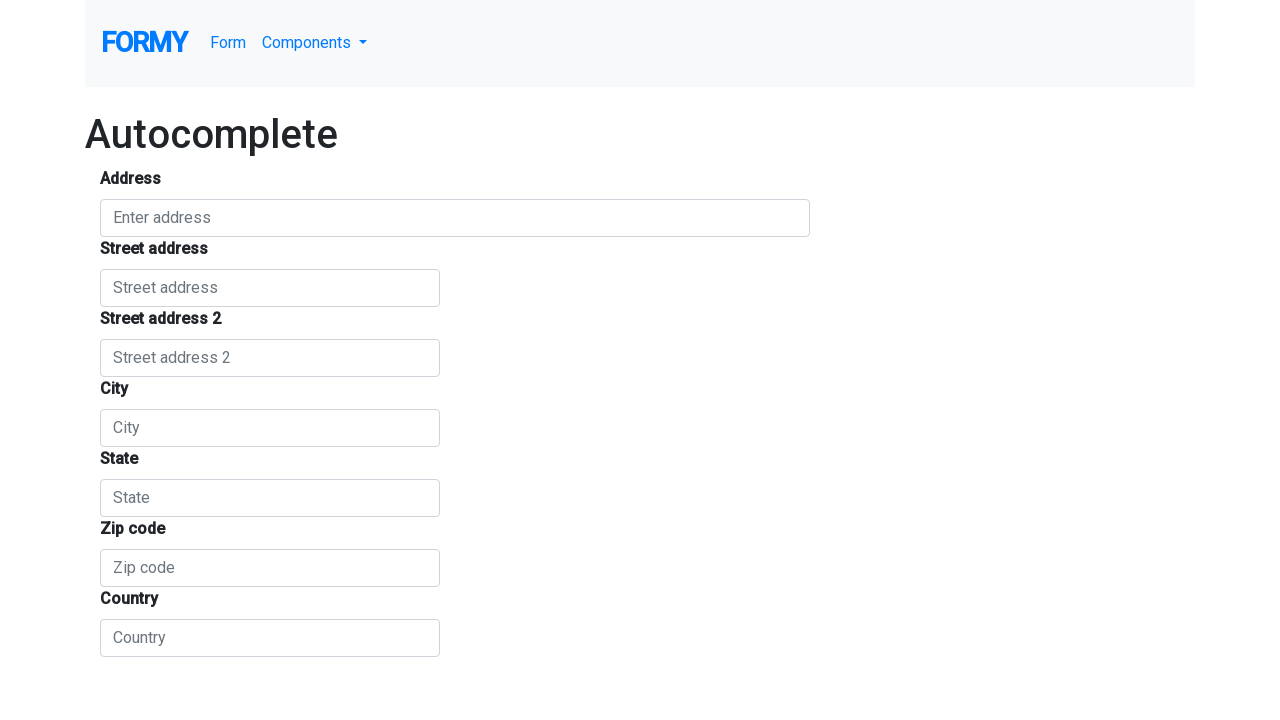

Entered address '1234 Main Street, San Francisco, CA' in autocomplete field on #autocomplete
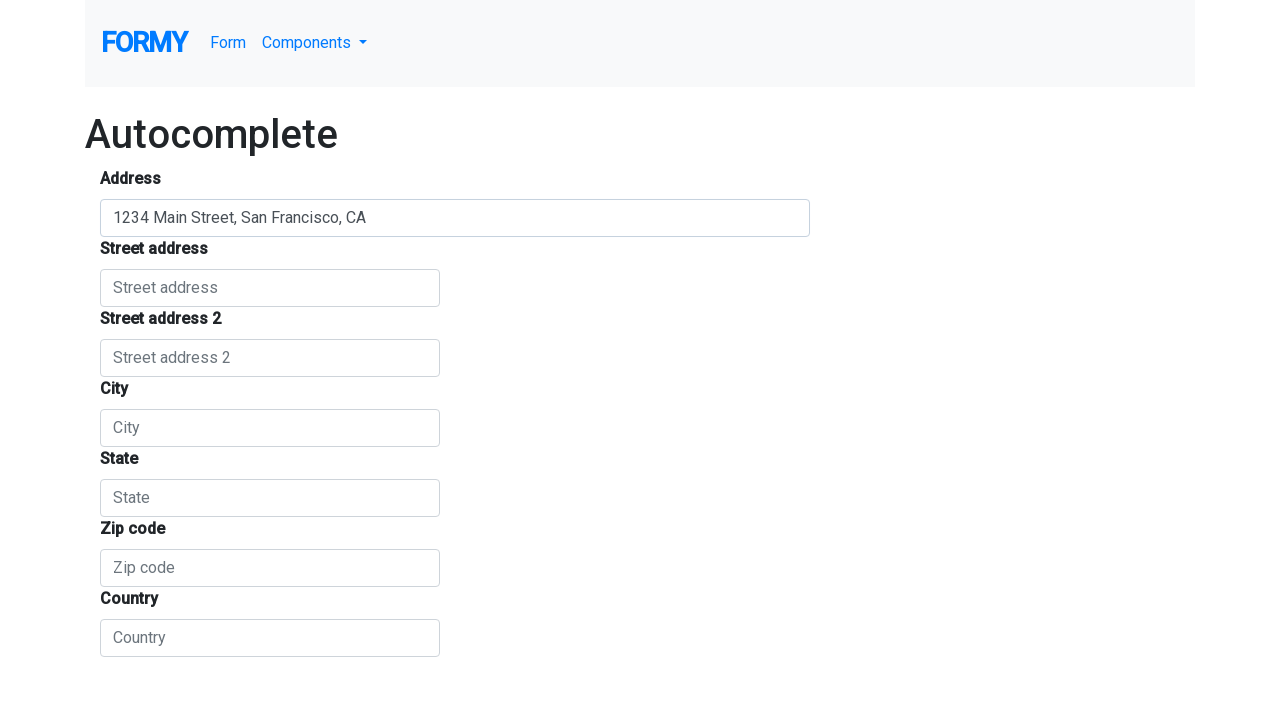

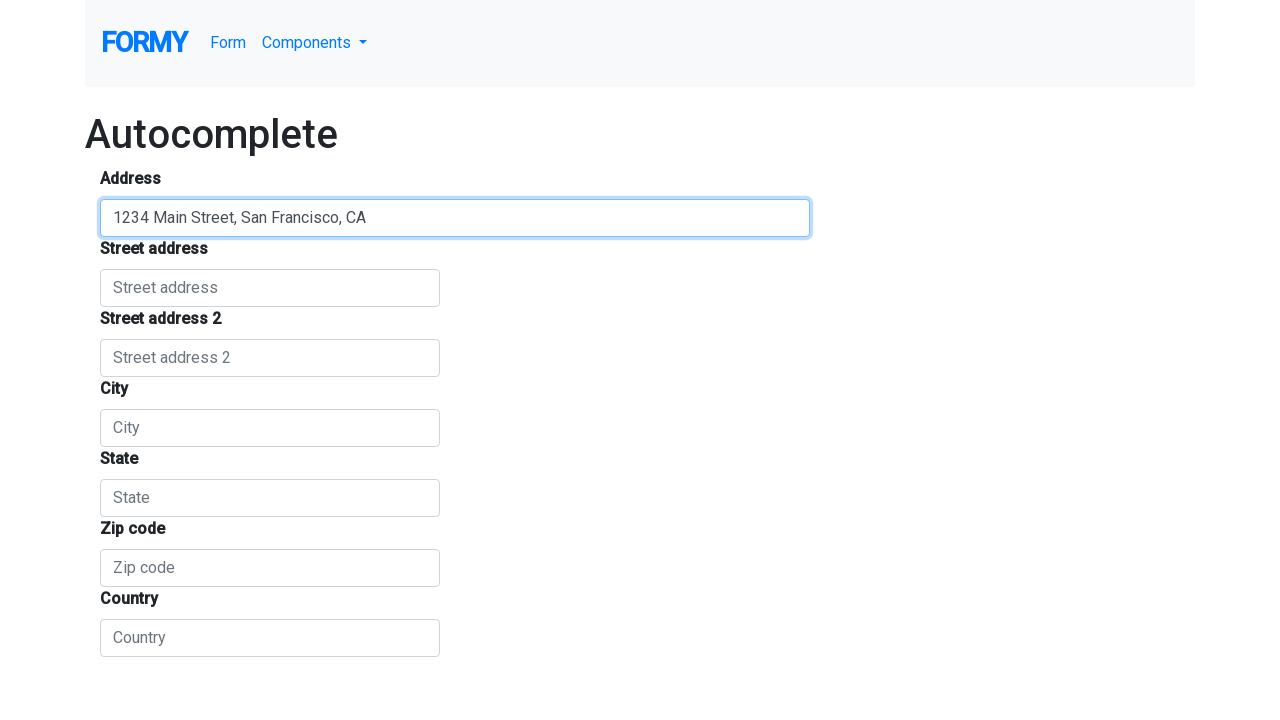